Tests JavaScript alert handling by clicking a button that triggers an alert, accepting it, and verifying the result message

Starting URL: https://the-internet.herokuapp.com/javascript_alerts

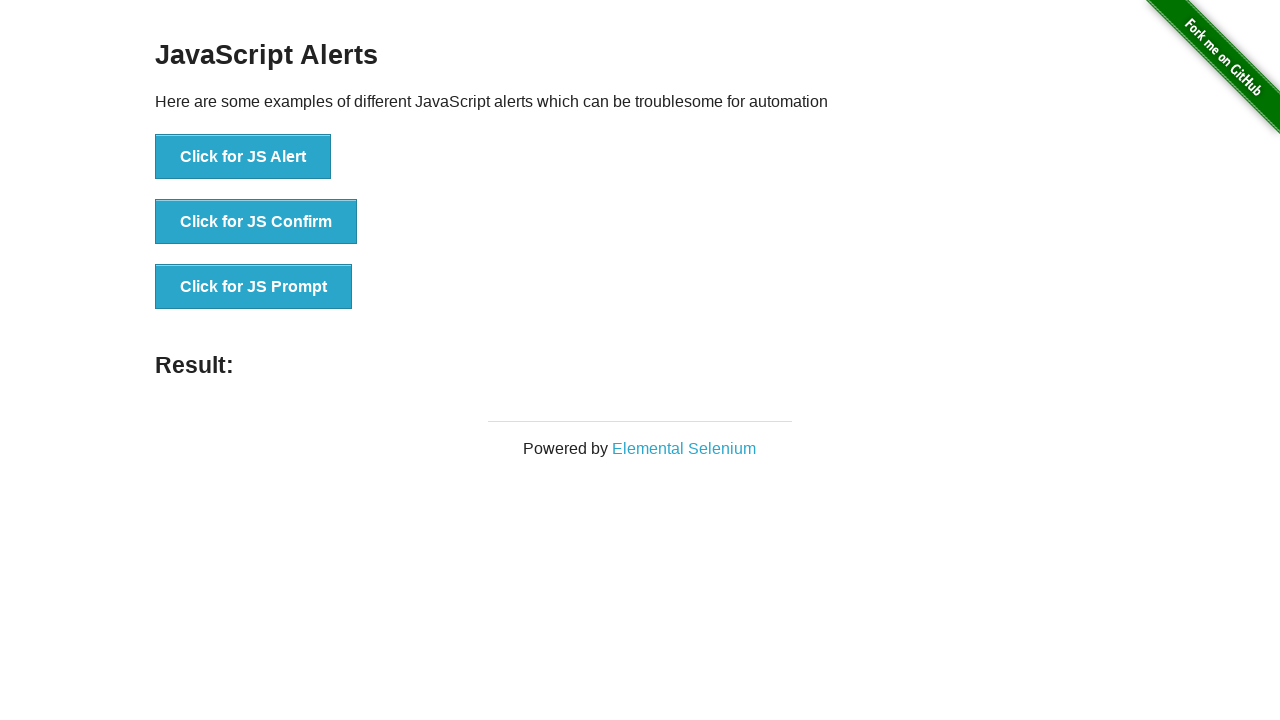

Clicked button to trigger JavaScript alert at (243, 157) on [onclick='jsAlert()']
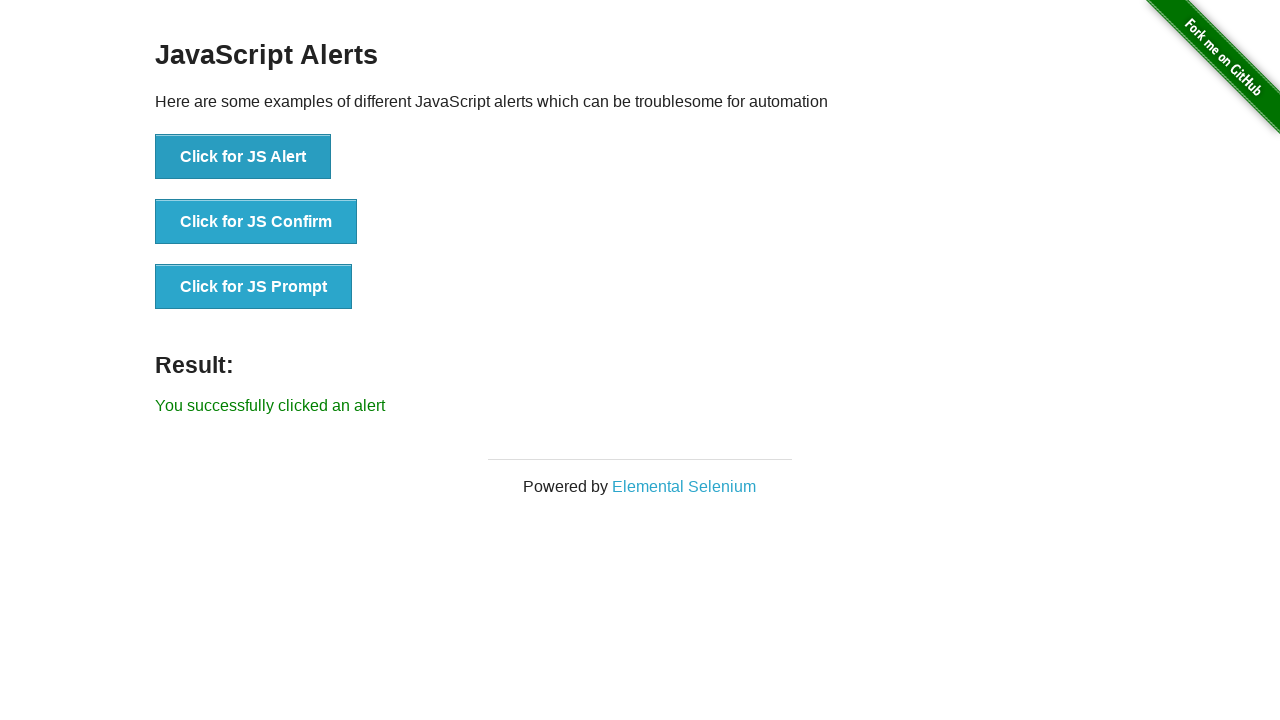

Set up dialog handler to accept alerts
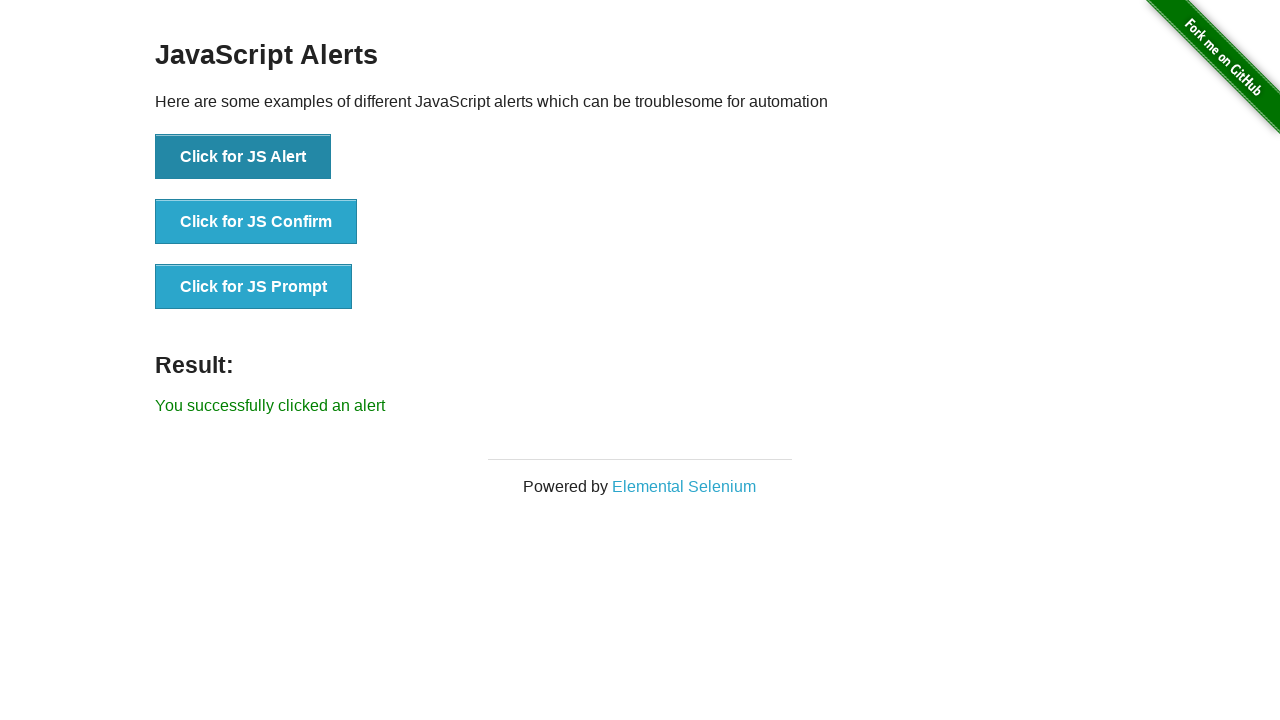

Result message element loaded after alert acceptance
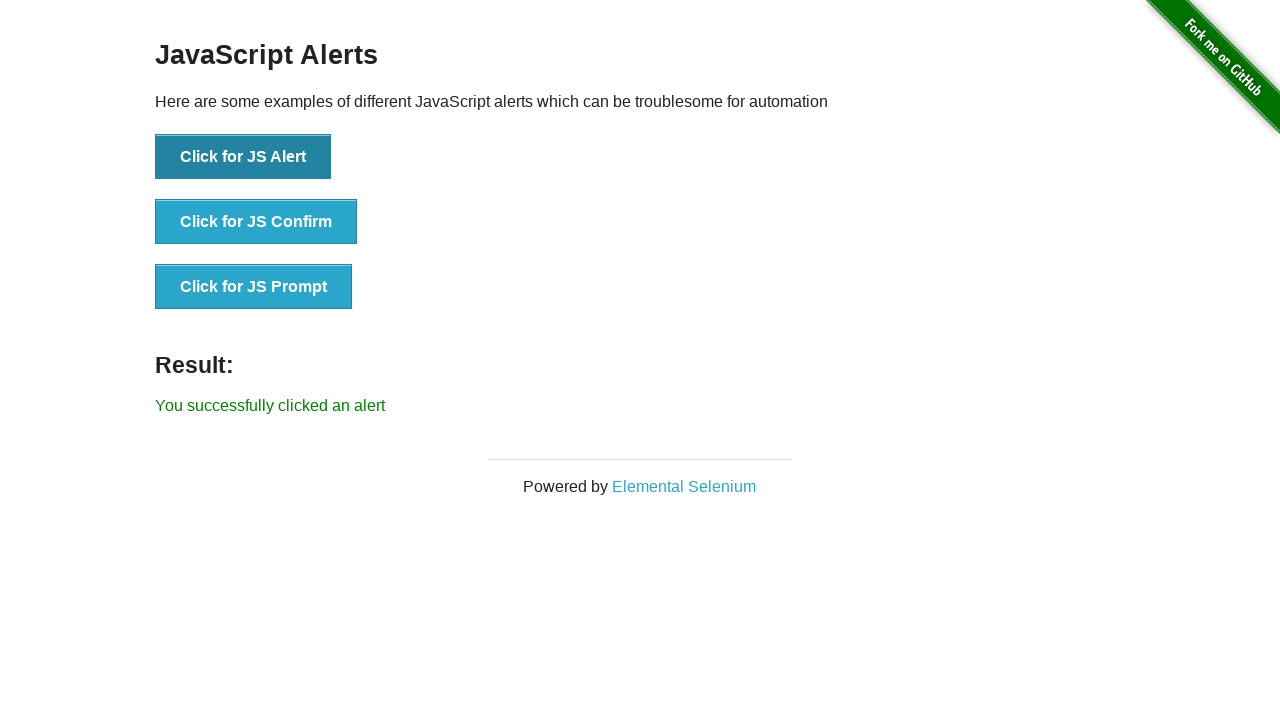

Verified result message: 'You successfully clicked an alert'
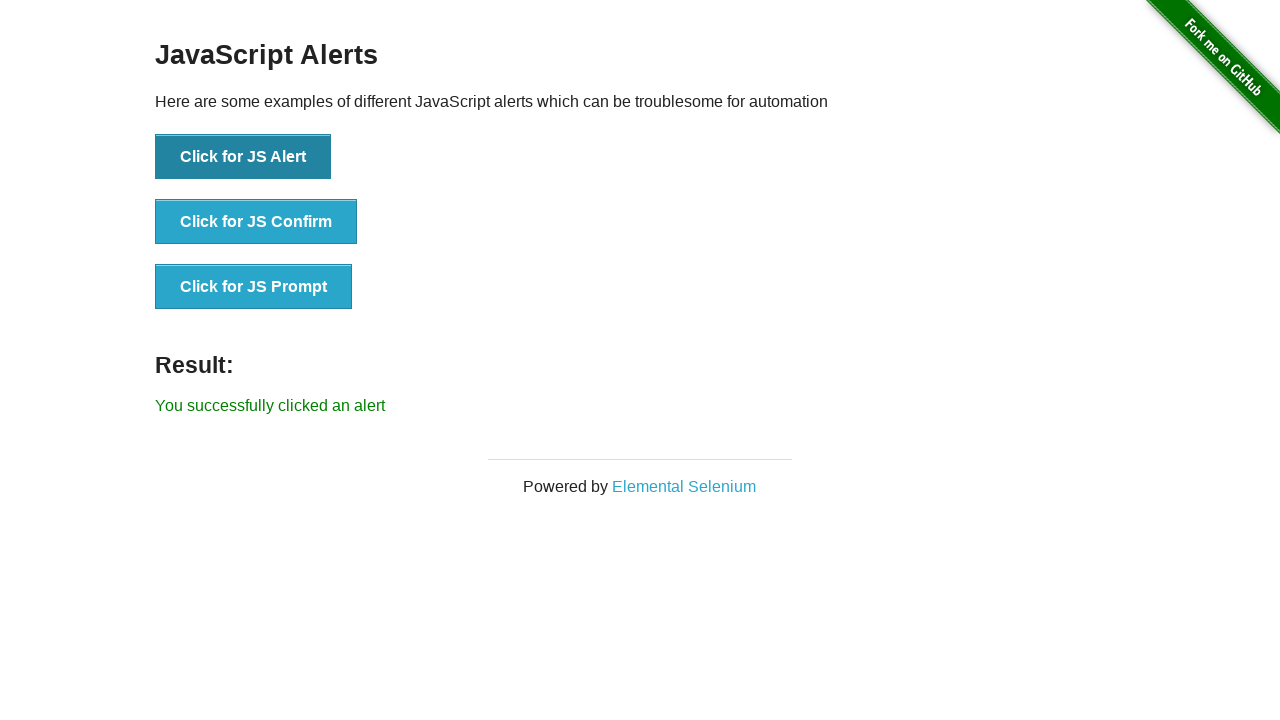

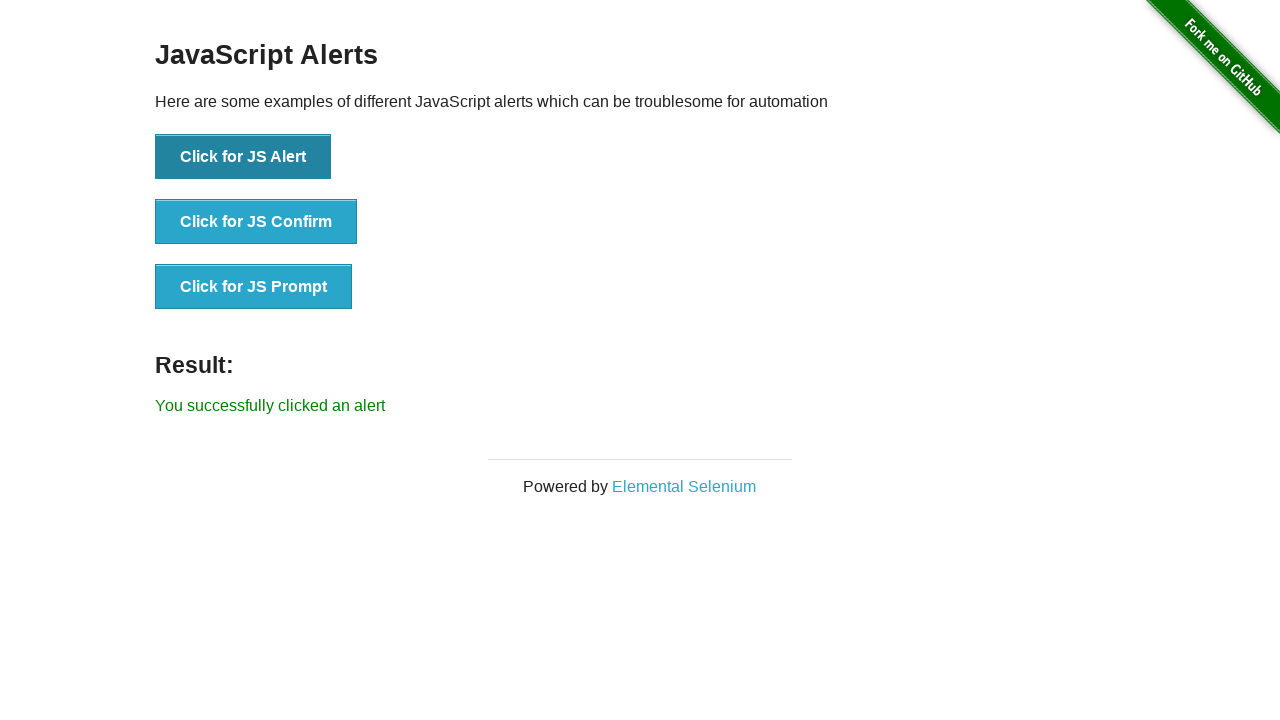